Navigates to RedBus website and loads the homepage

Starting URL: https://www.redbus.in/

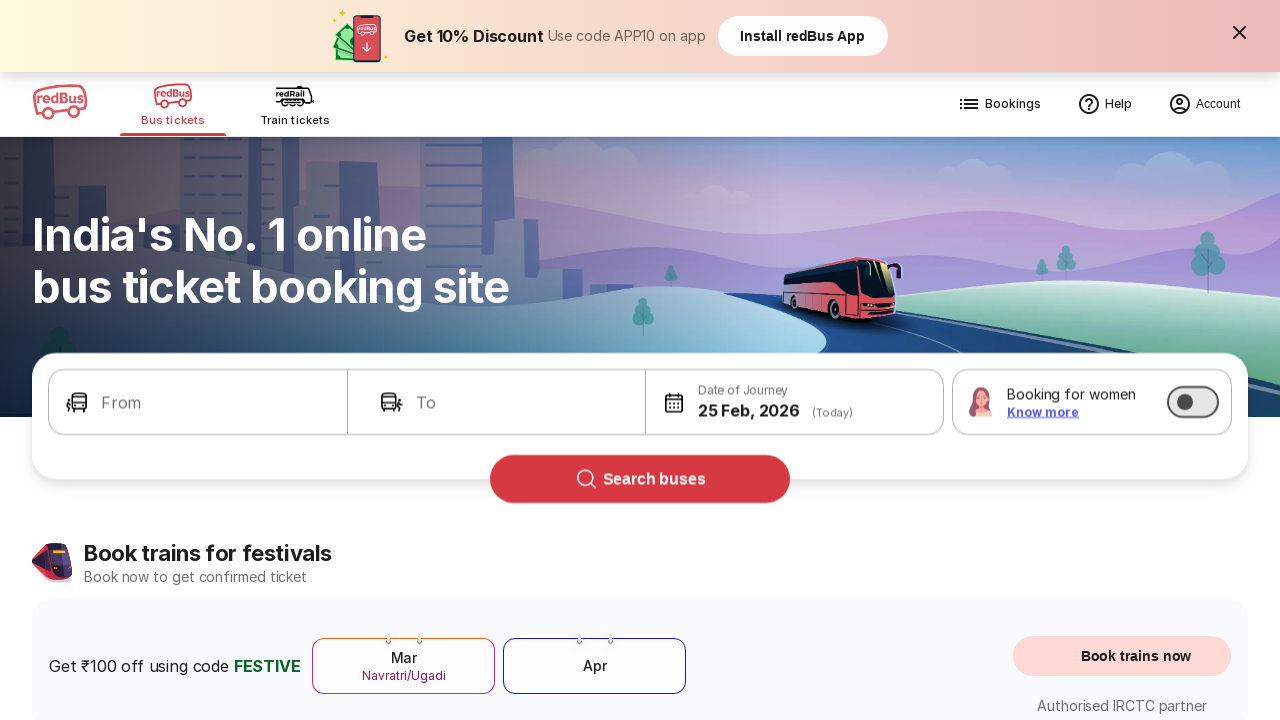

Waited for RedBus homepage to fully load with networkidle state
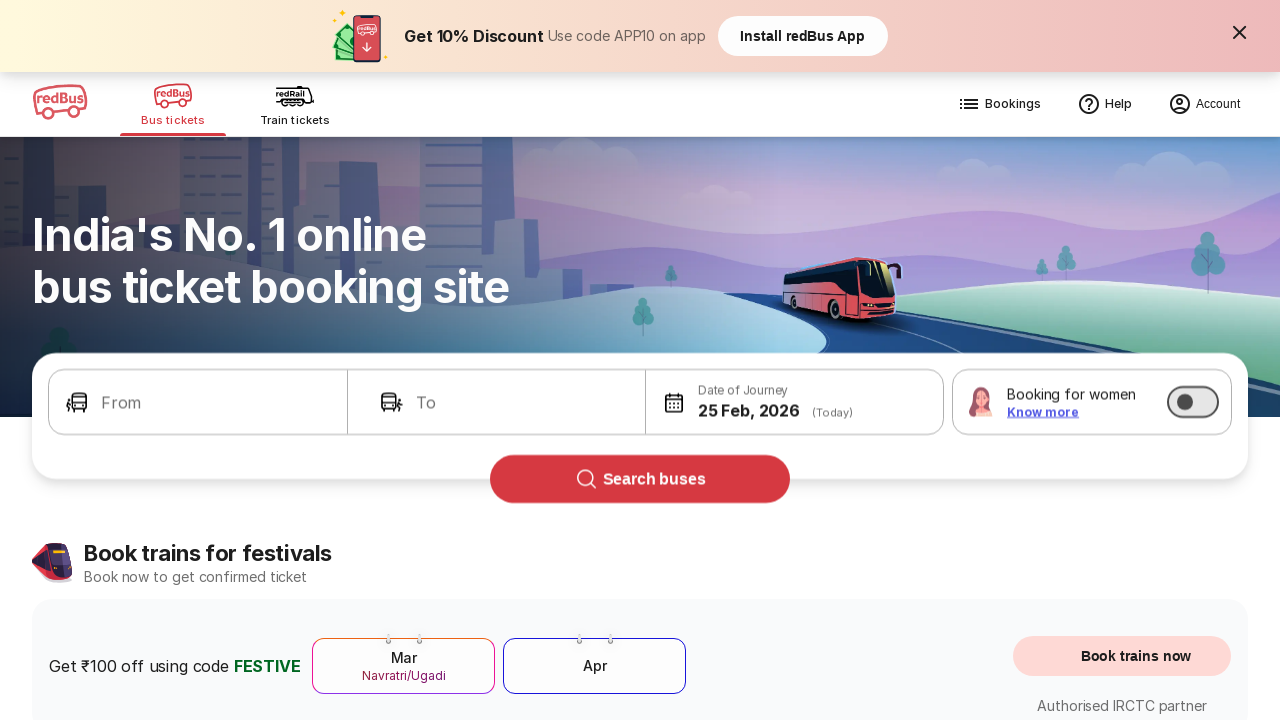

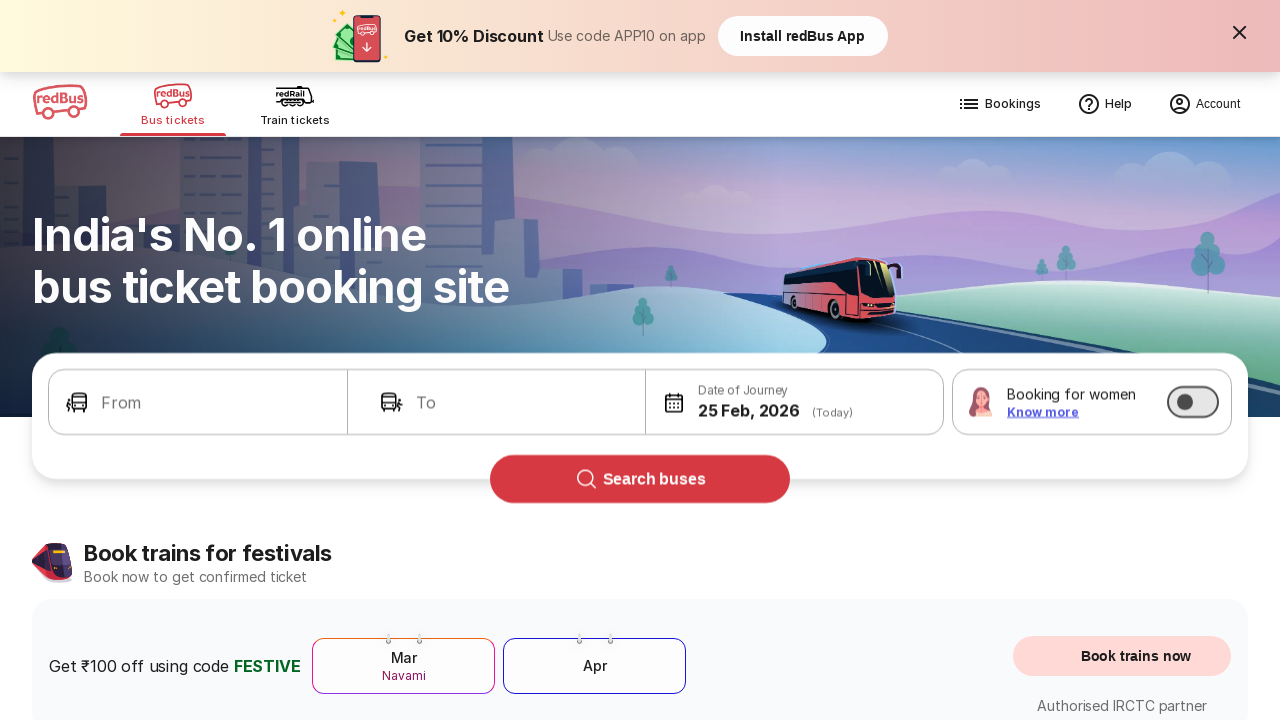